Tests the right panel links on OpenCart registration page by verifying link count, checking for "Forgotten Password" text, and clicking on the "Forgotten Password" link

Starting URL: https://naveenautomationlabs.com/opencart/index.php?route=account/register

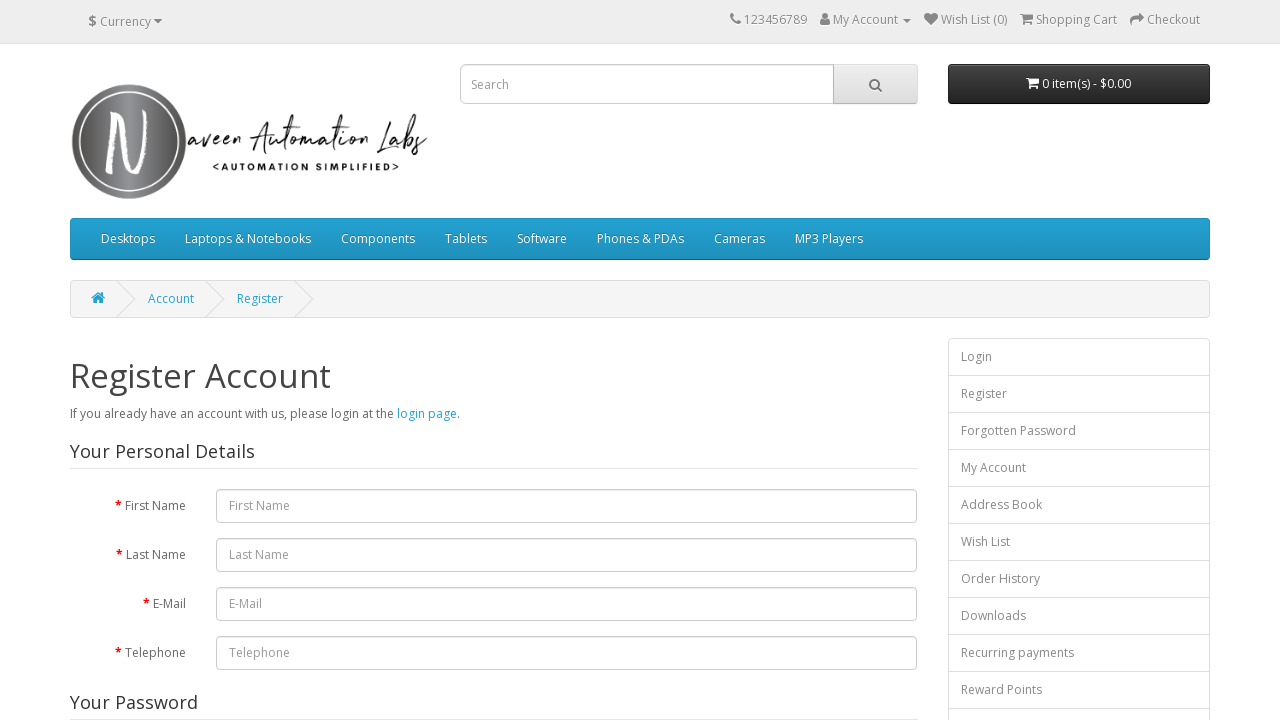

Retrieved all right panel links from the registration page
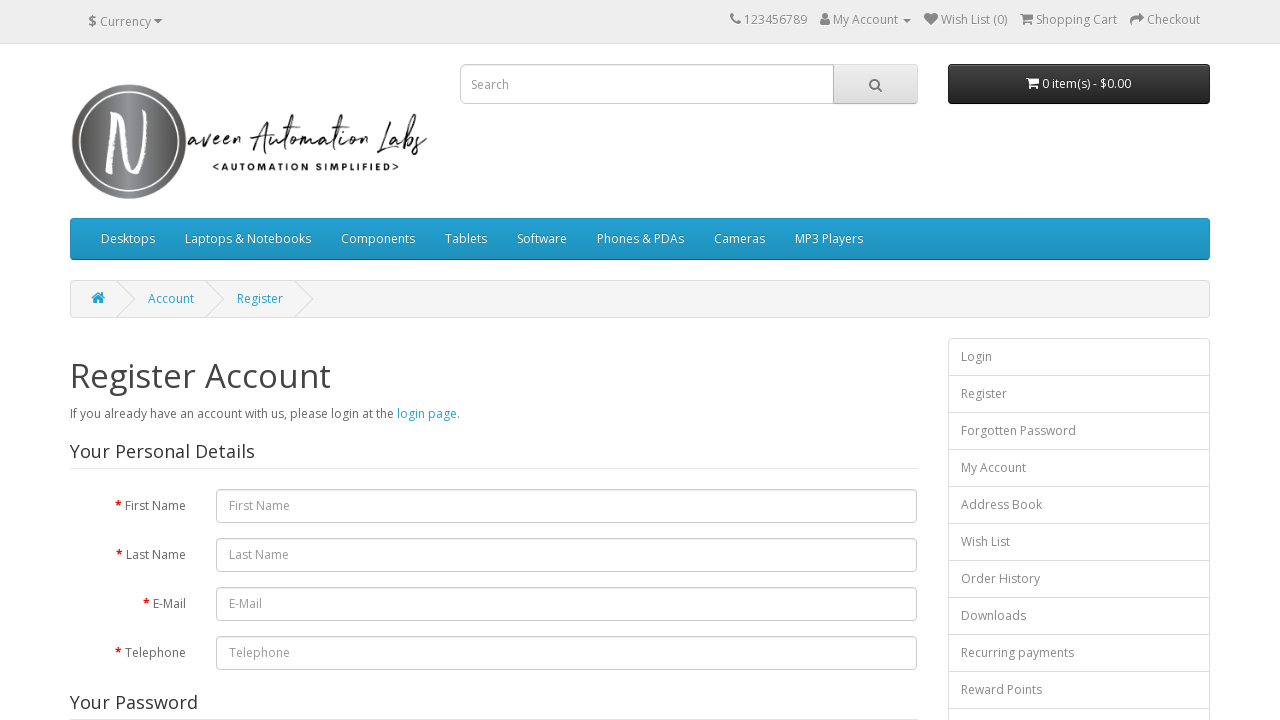

Counted 13 right panel links
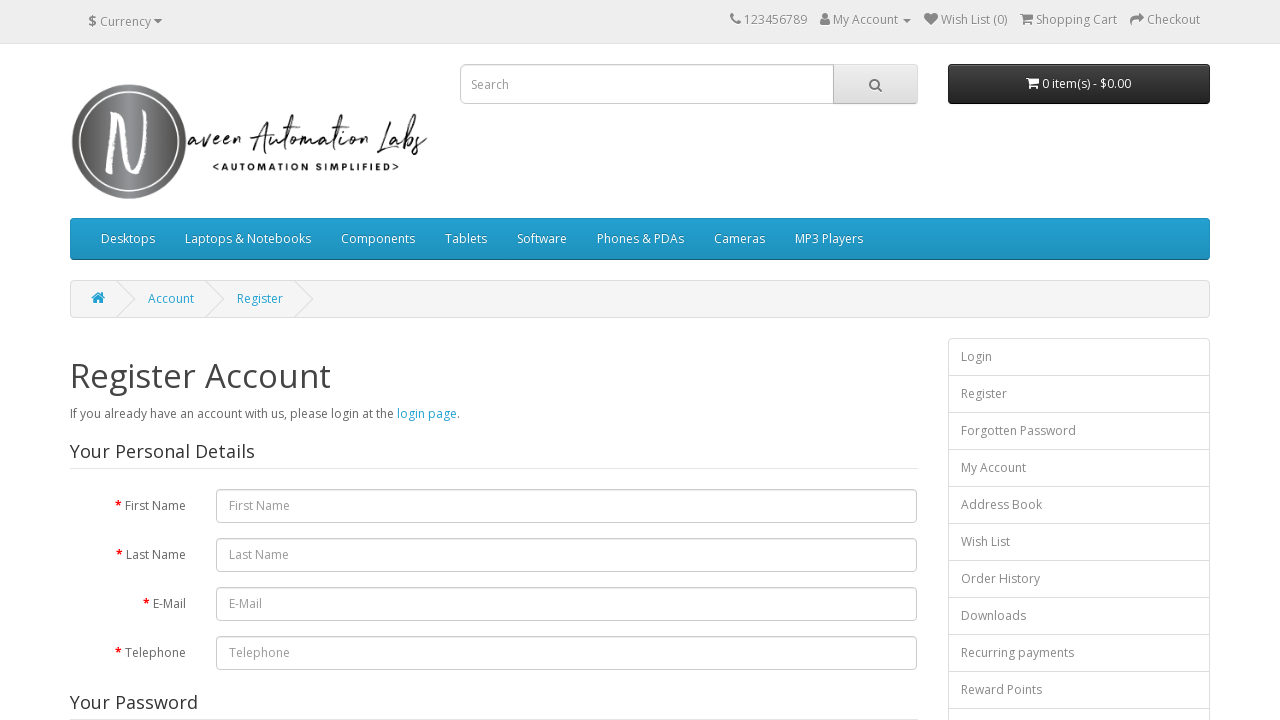

Verified that exactly 13 links are present in the right panel
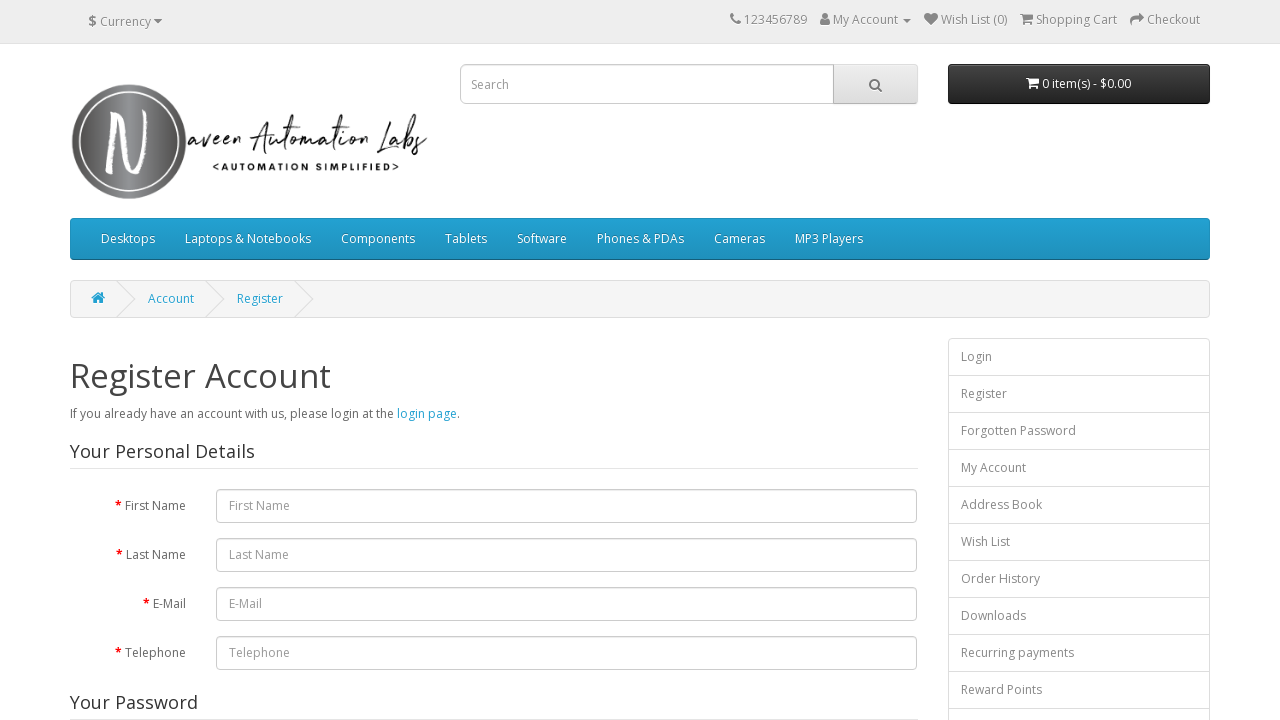

Extracted text content from all right panel links
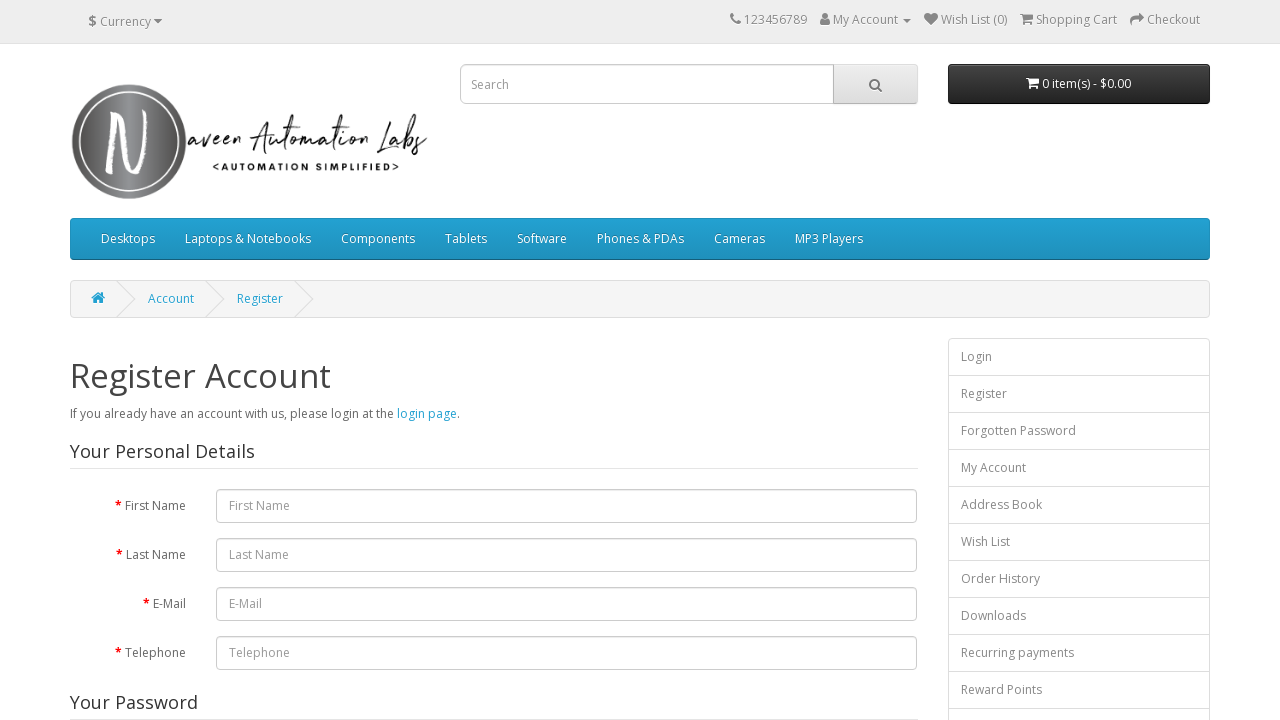

Verified that 'Forgotten Password' text is present in the links
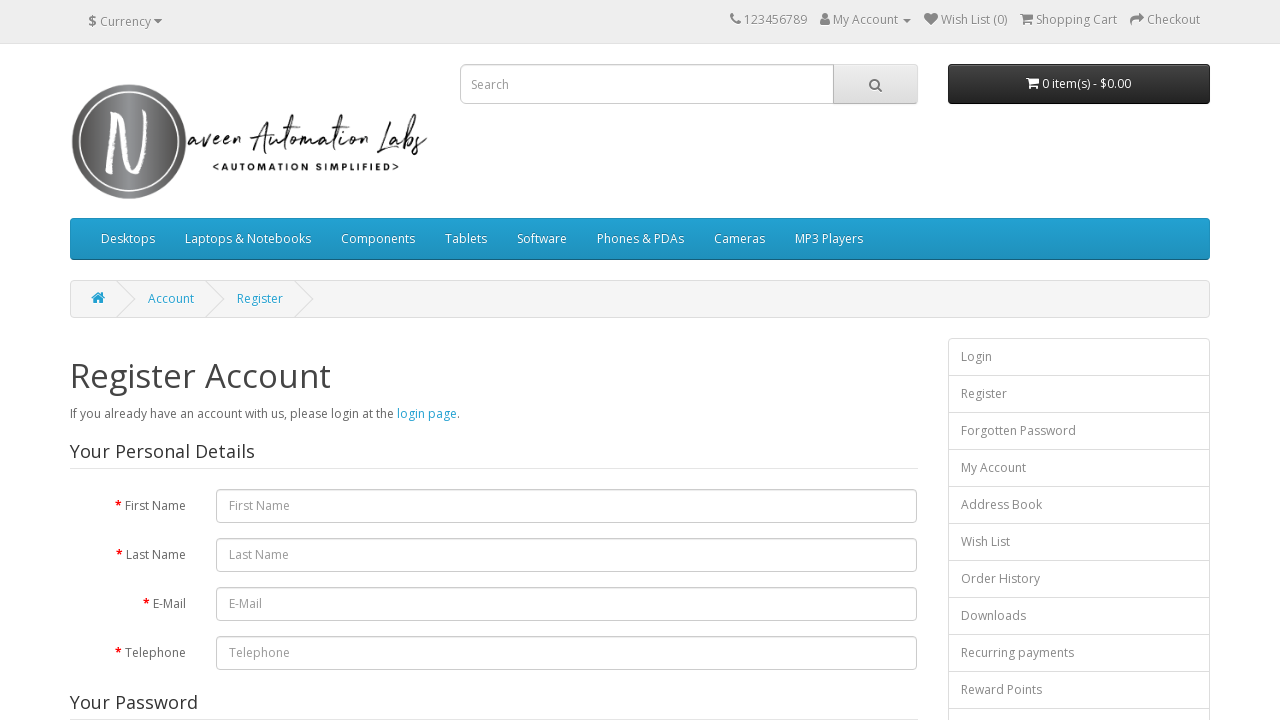

Clicked on the 'Forgotten Password' link at (1079, 431) on .list-group-item >> nth=2
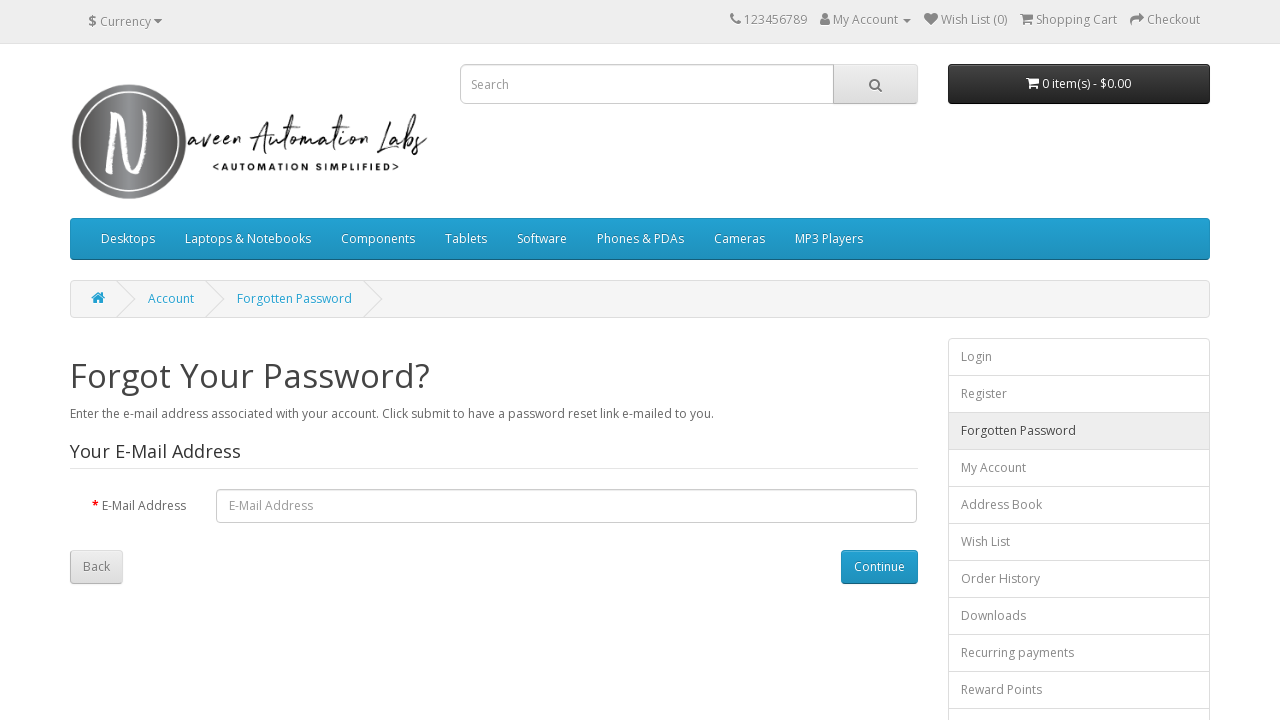

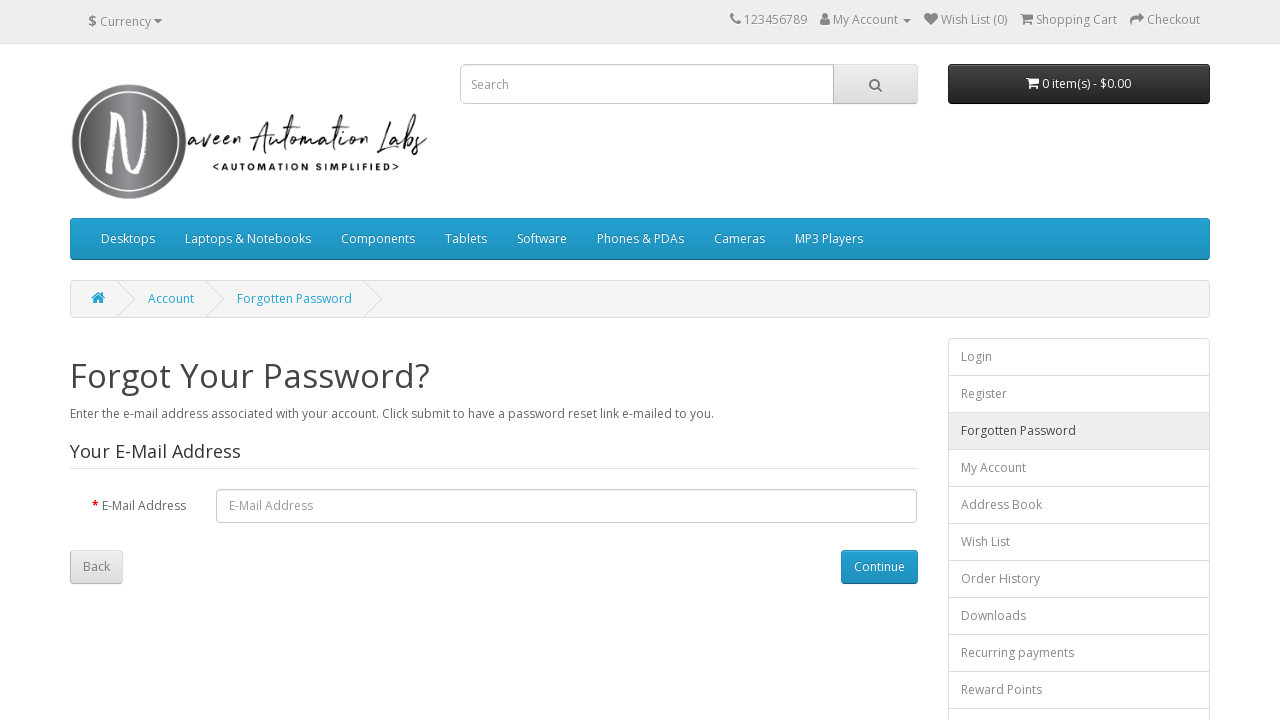